Tests that the Bootstrapper JavaScript object is loaded in the DOM and that Bootstrapper.enablePrivacy returns a value, verifying the gateway privacy functionality is working (Firefox variant).

Starting URL: http://www.dell.se/?gateway=privacy

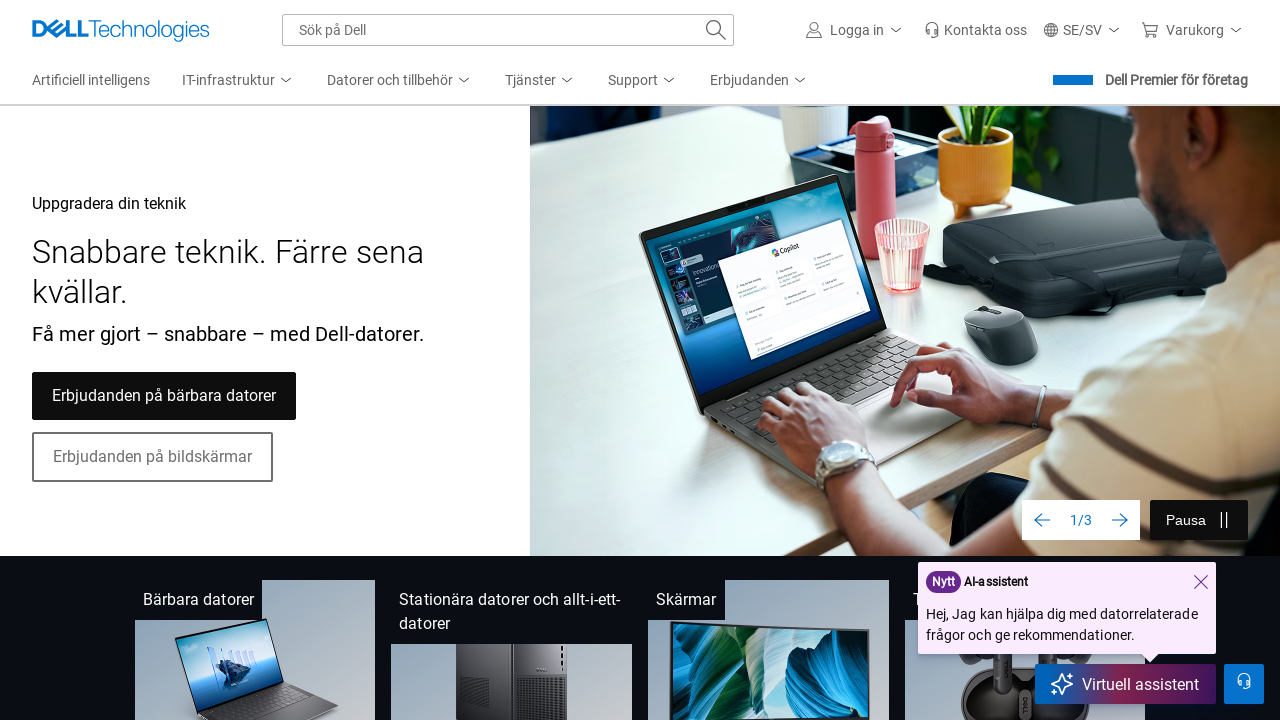

Navigated to Dell Sweden homepage with privacy gateway parameter
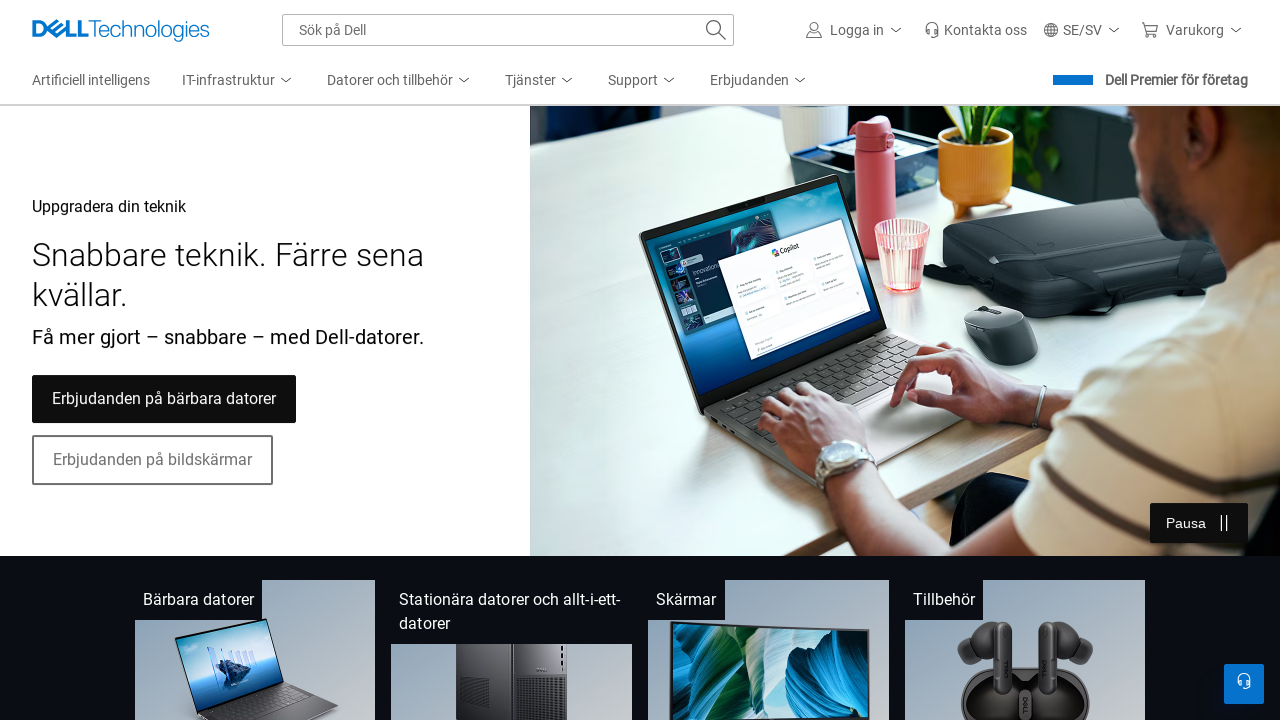

Executed Bootstrapper.enablePrivacy and retrieved return value
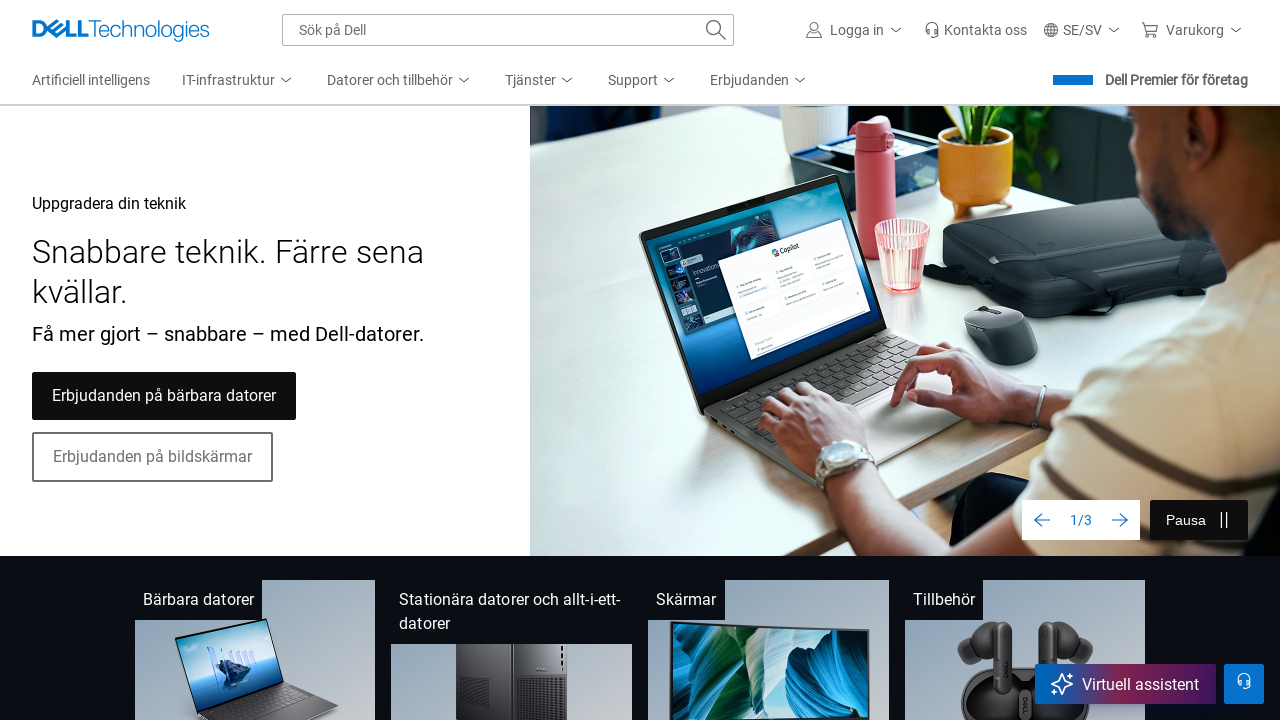

Logged enablePrivacy result: None
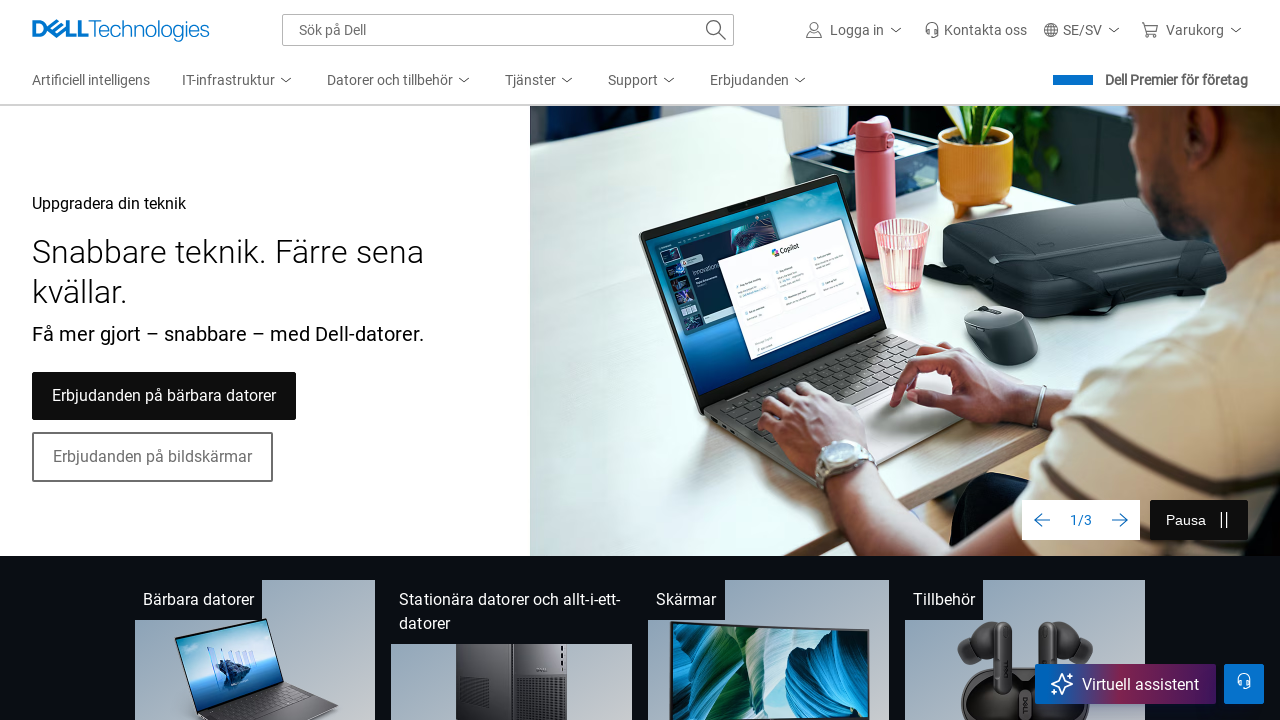

Verified Bootstrapper.gateway is defined in the DOM
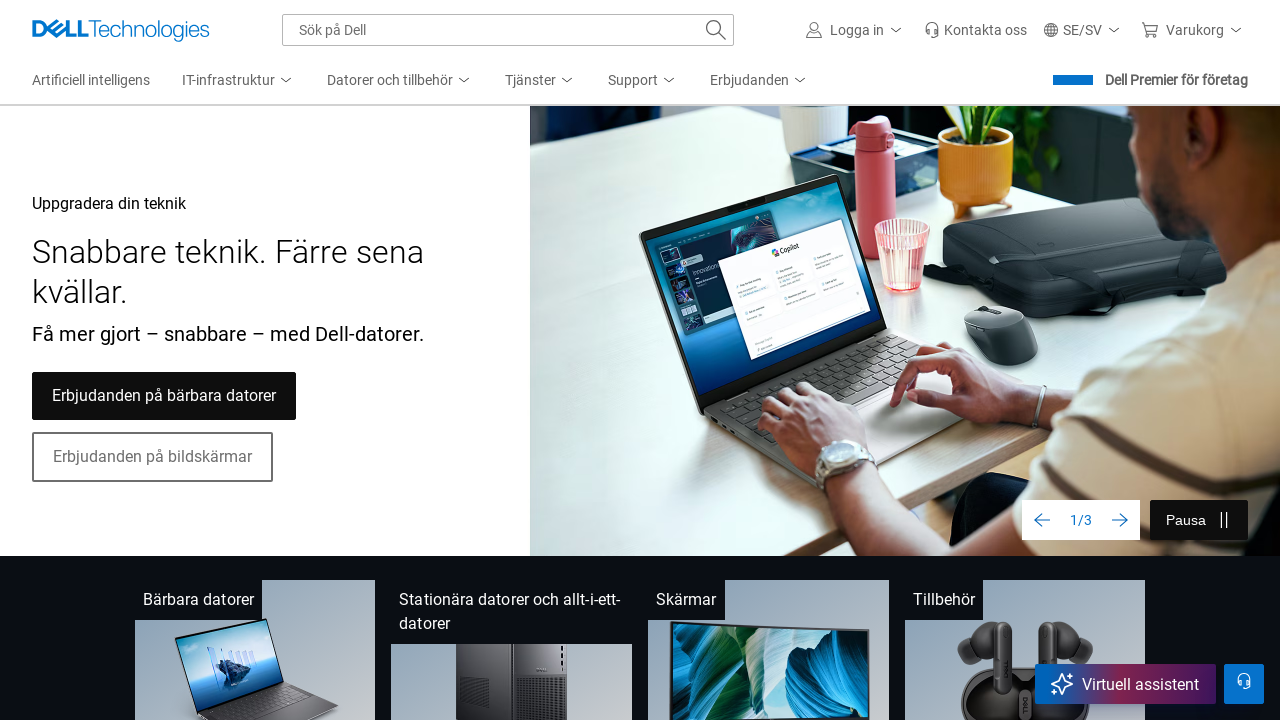

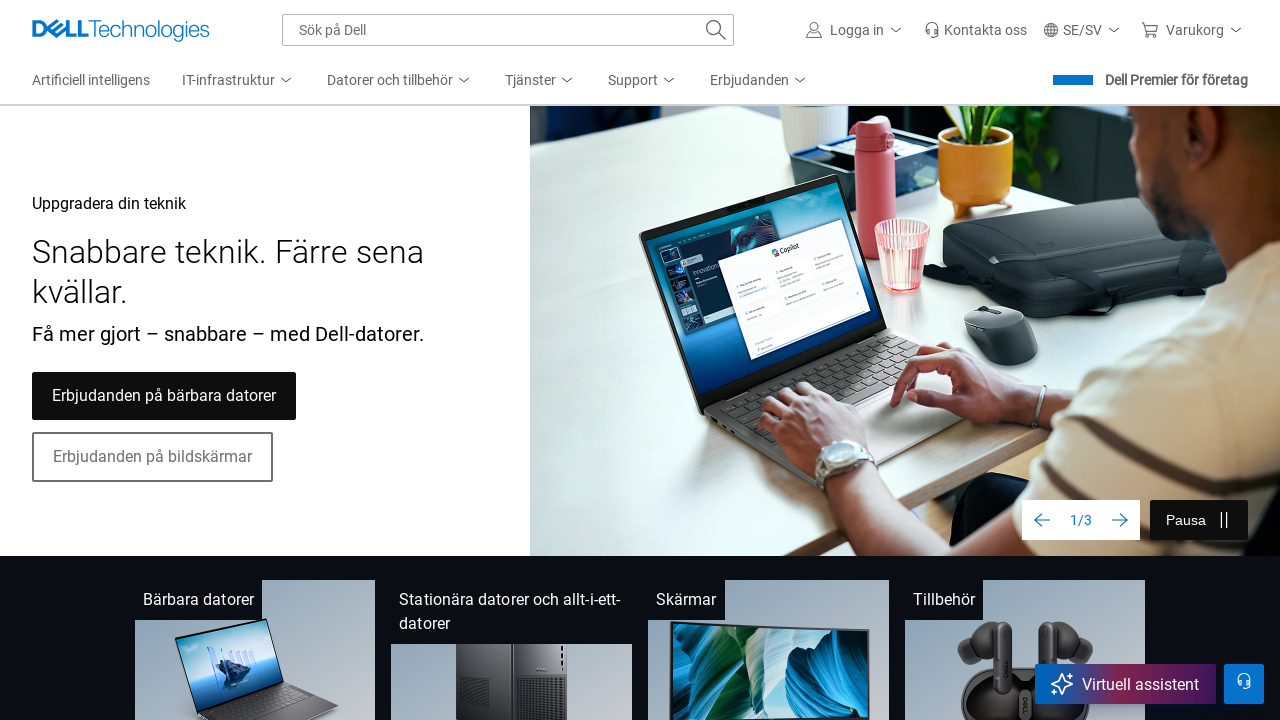